Tests file download functionality by clicking the download button on a file upload/download test page, and locates the file upload input element.

Starting URL: https://rahulshettyacademy.com/upload-download-test/index.html

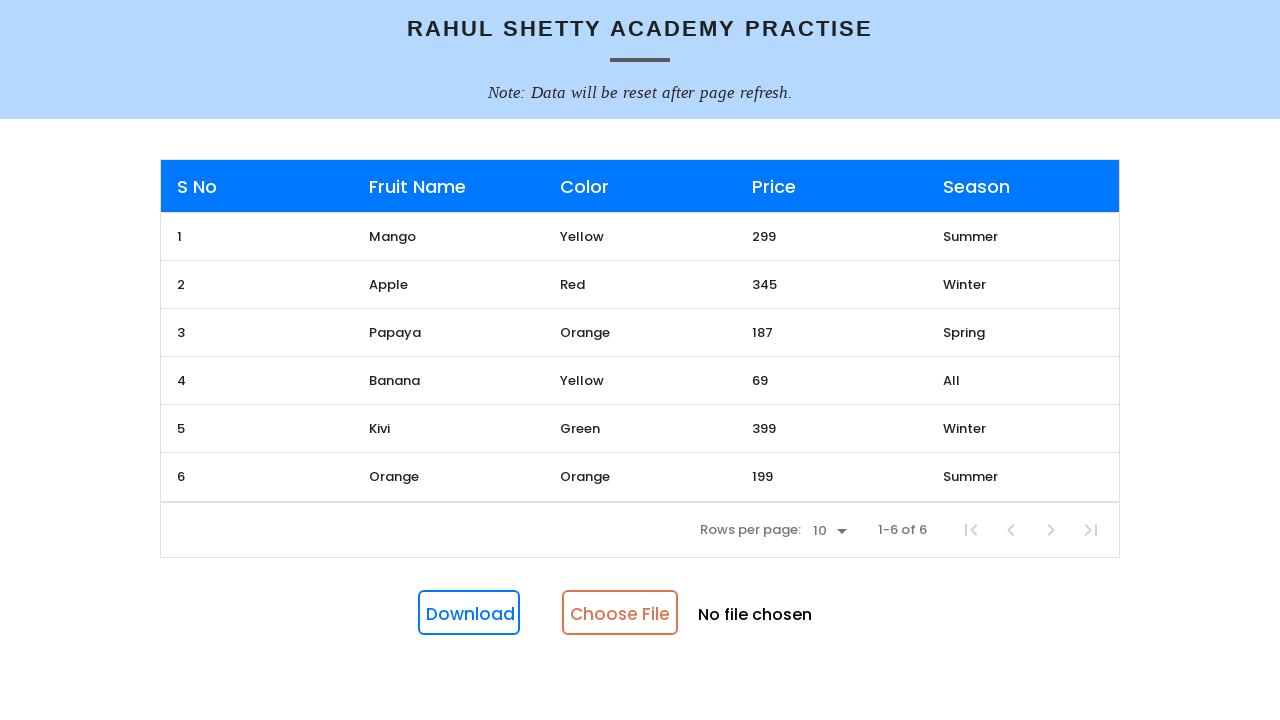

Clicked the download button at (469, 613) on #downloadButton
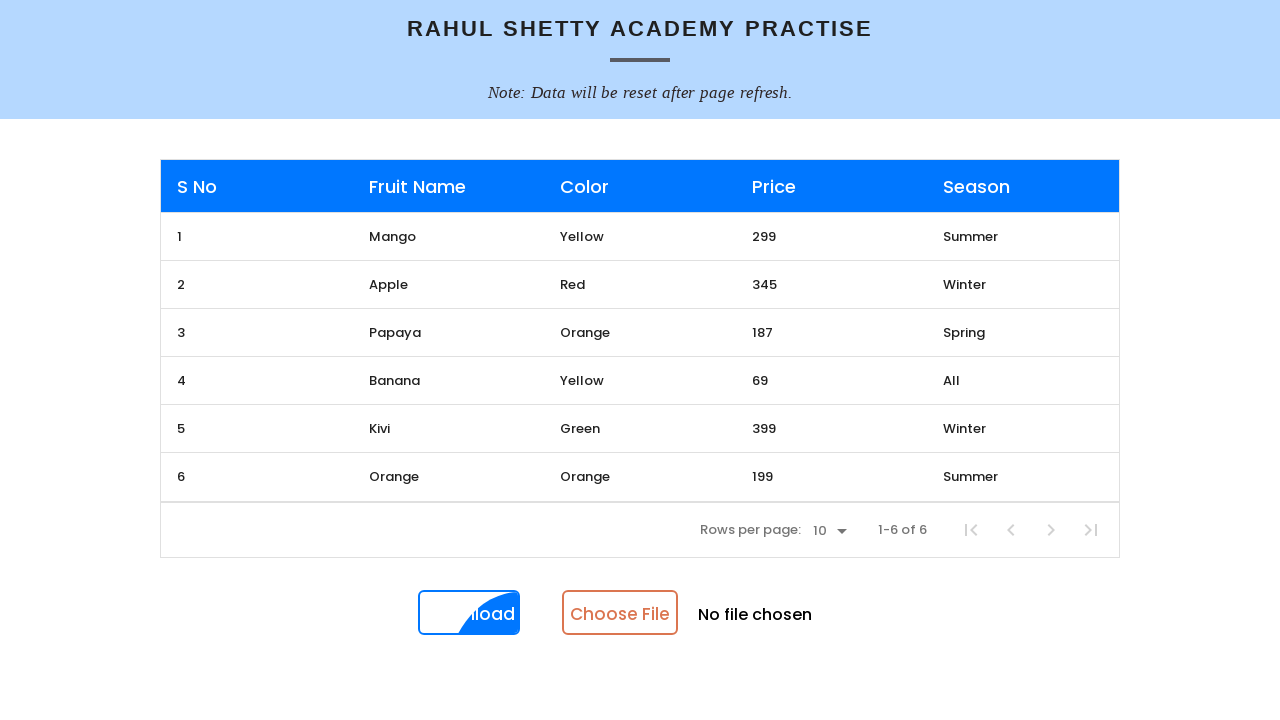

File upload input element loaded
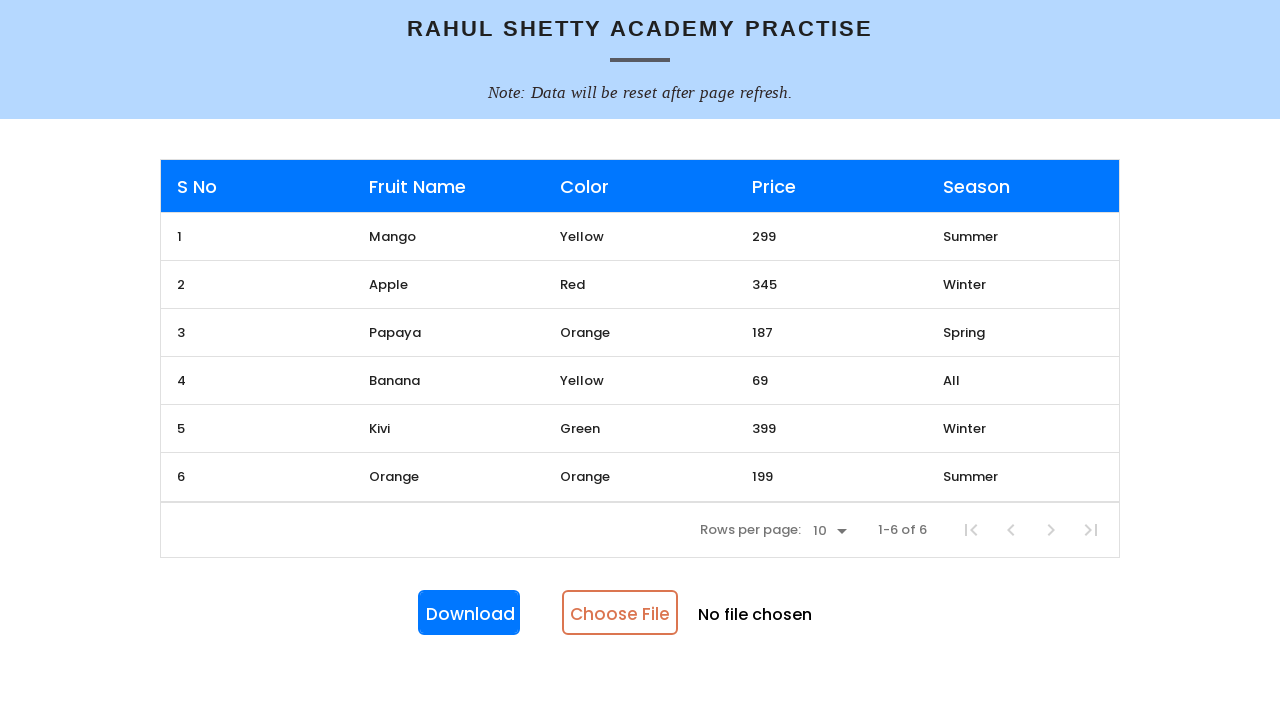

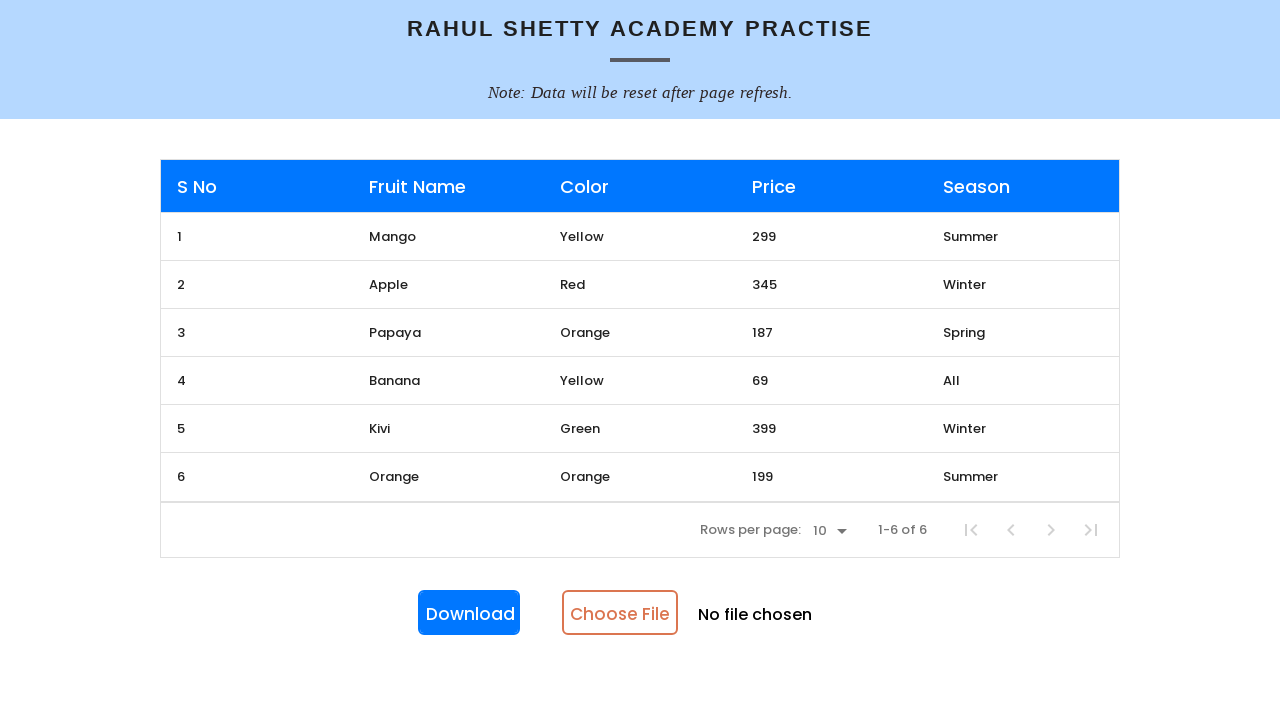